Tests JavaScript alert handling by clicking a button that triggers an alert and accepting it

Starting URL: https://demoqa.com/alerts

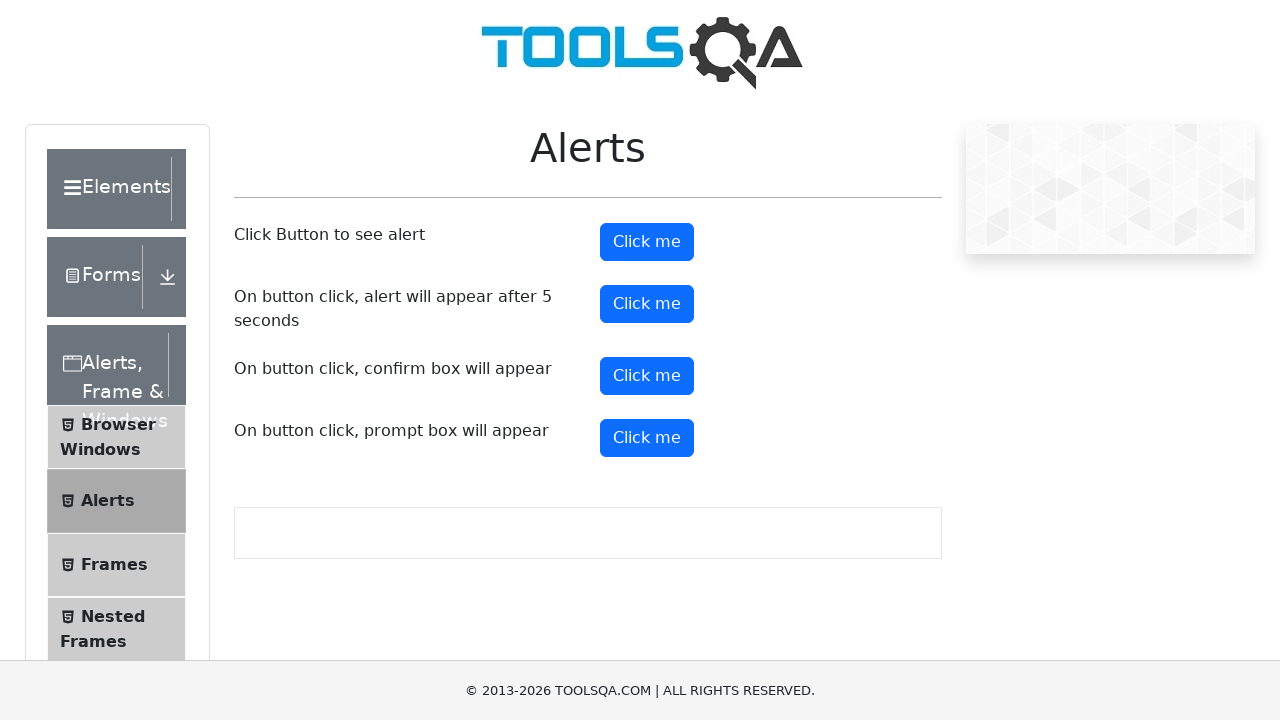

Set up dialog handler to accept alerts
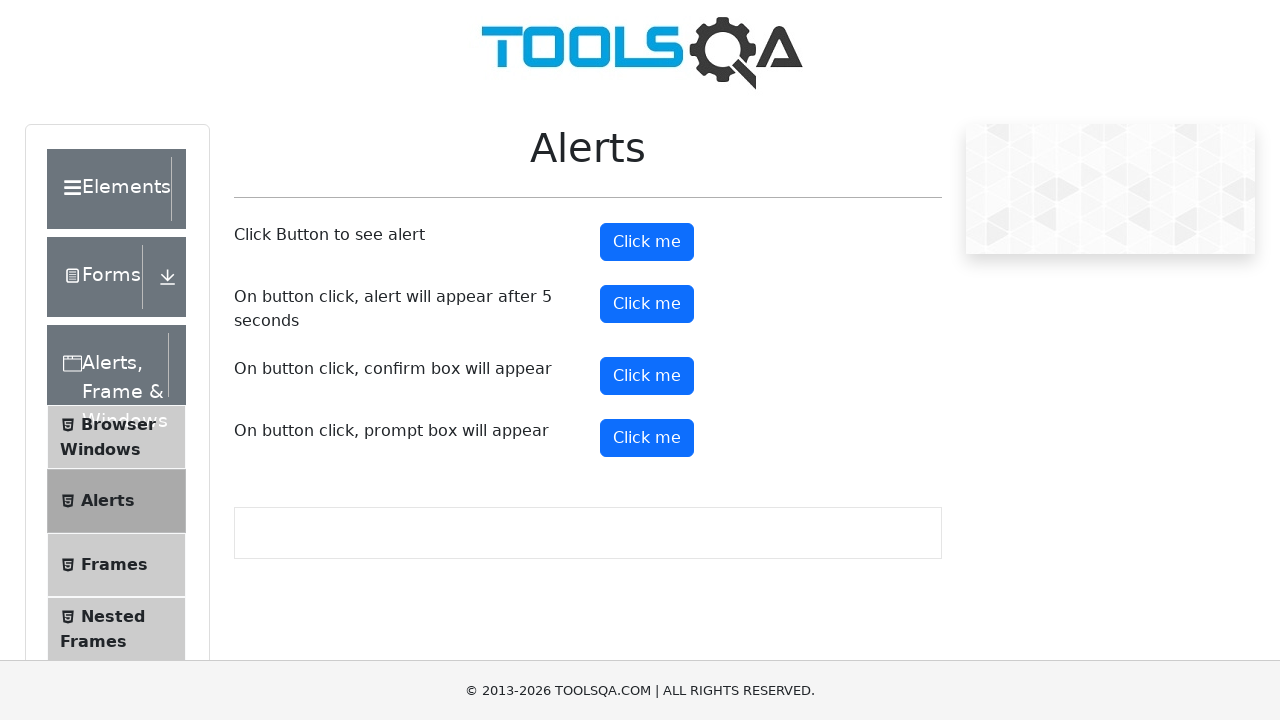

Clicked alert button to trigger JavaScript alert at (647, 242) on #alertButton
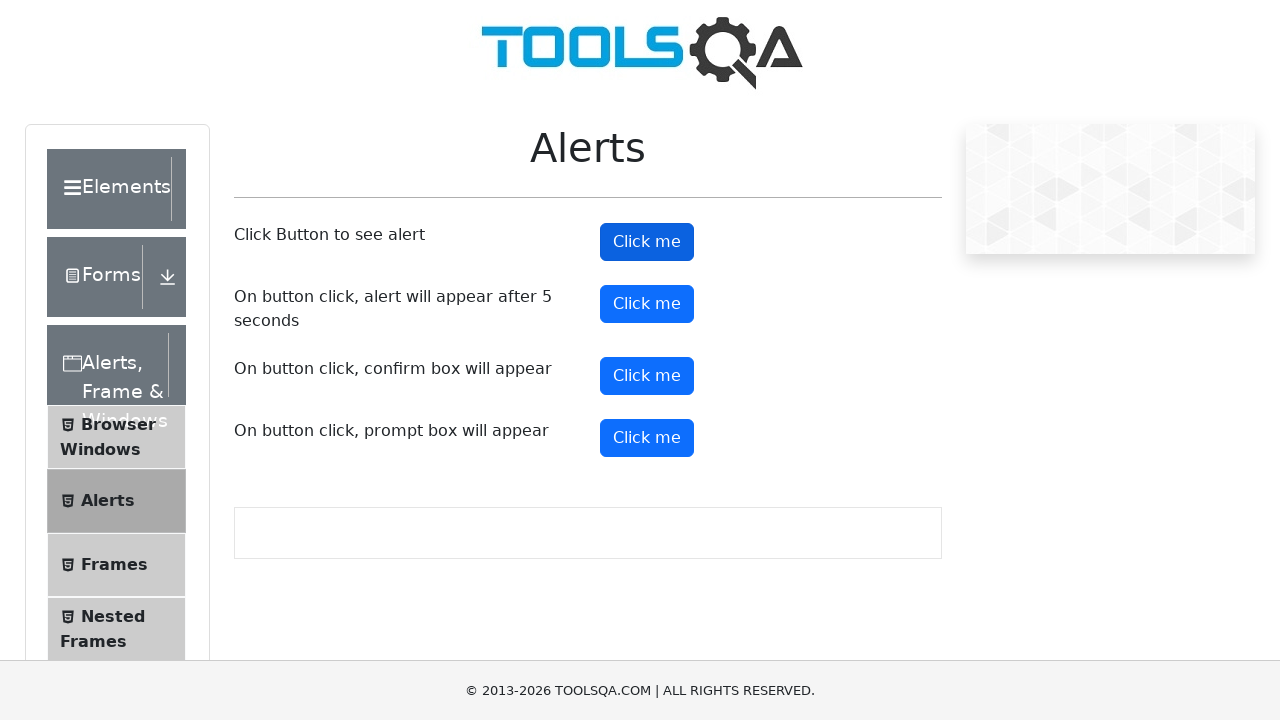

Waited for alert to be handled
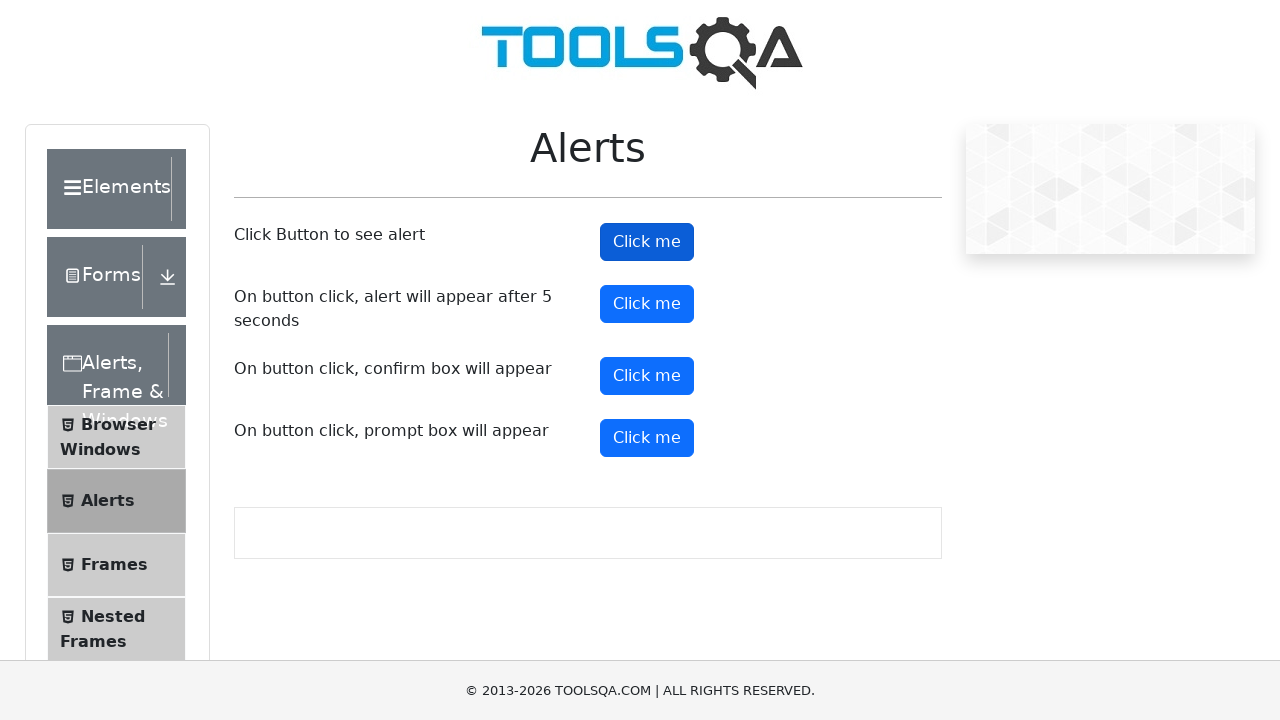

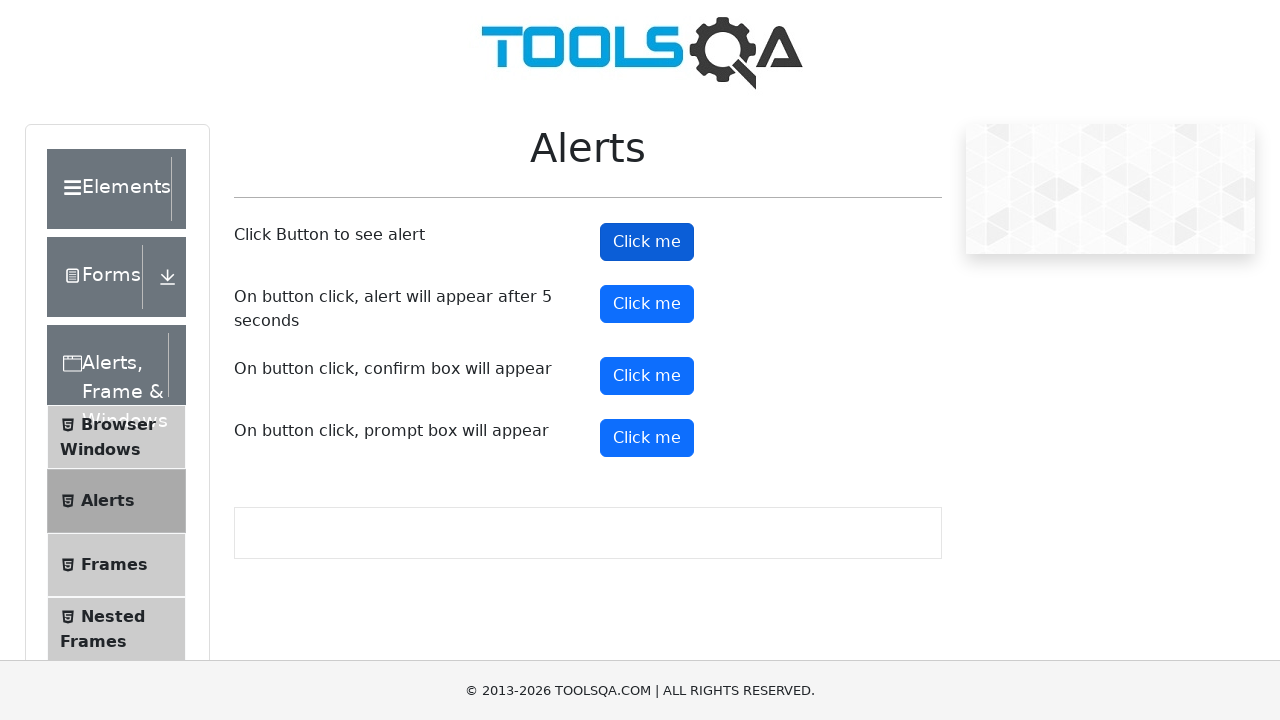